Tests web table calculations by summing values in a column and verifying against displayed total

Starting URL: https://rahulshettyacademy.com/AutomationPractice/

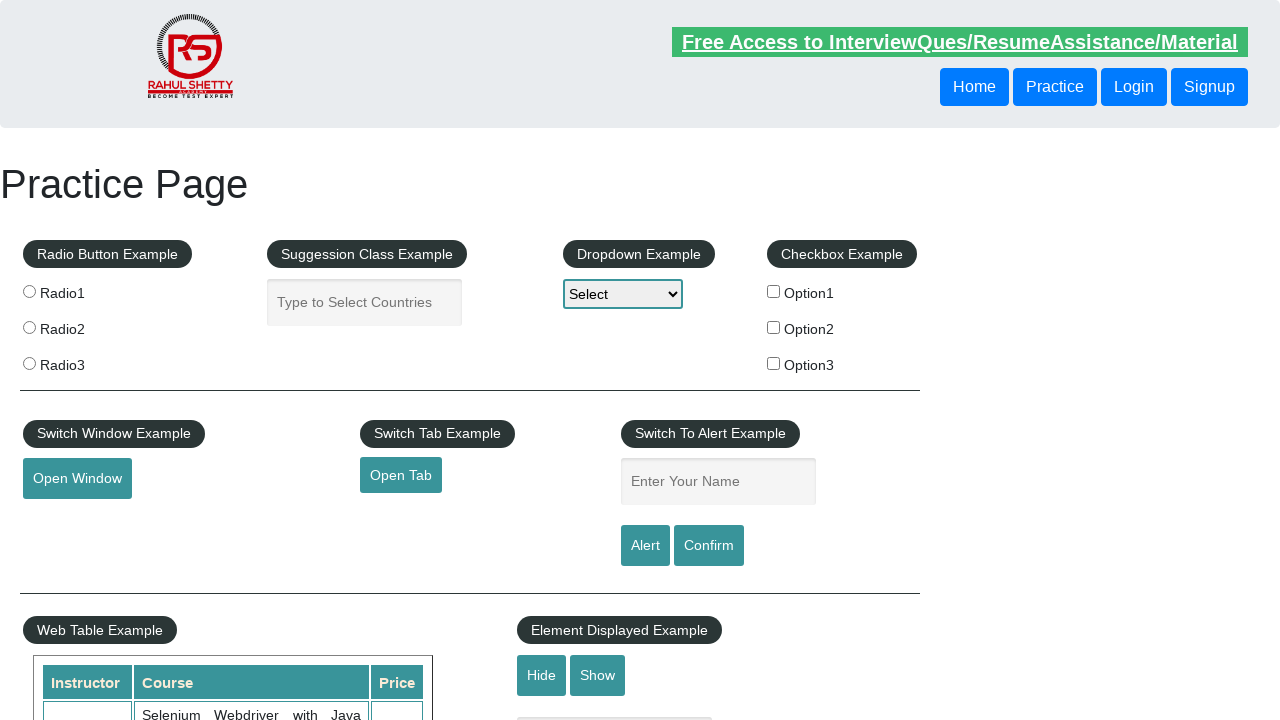

Scrolled web table into view
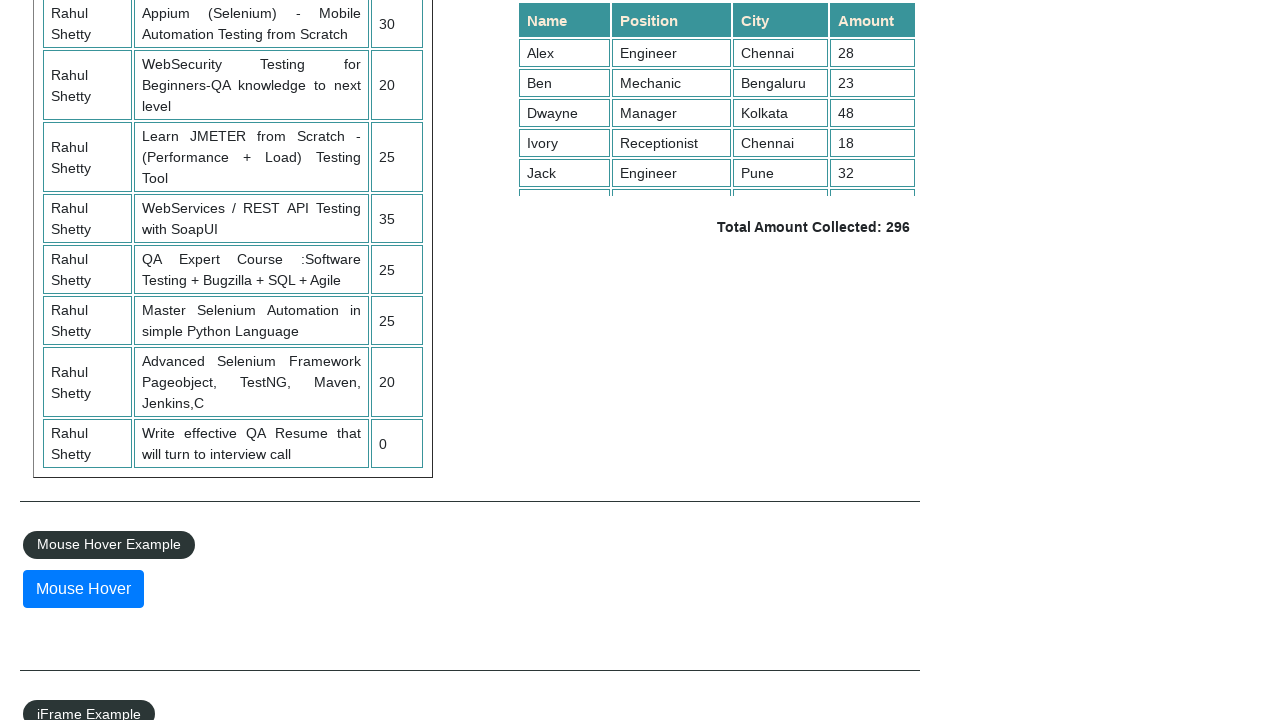

Retrieved all amount values from 4th column of web table
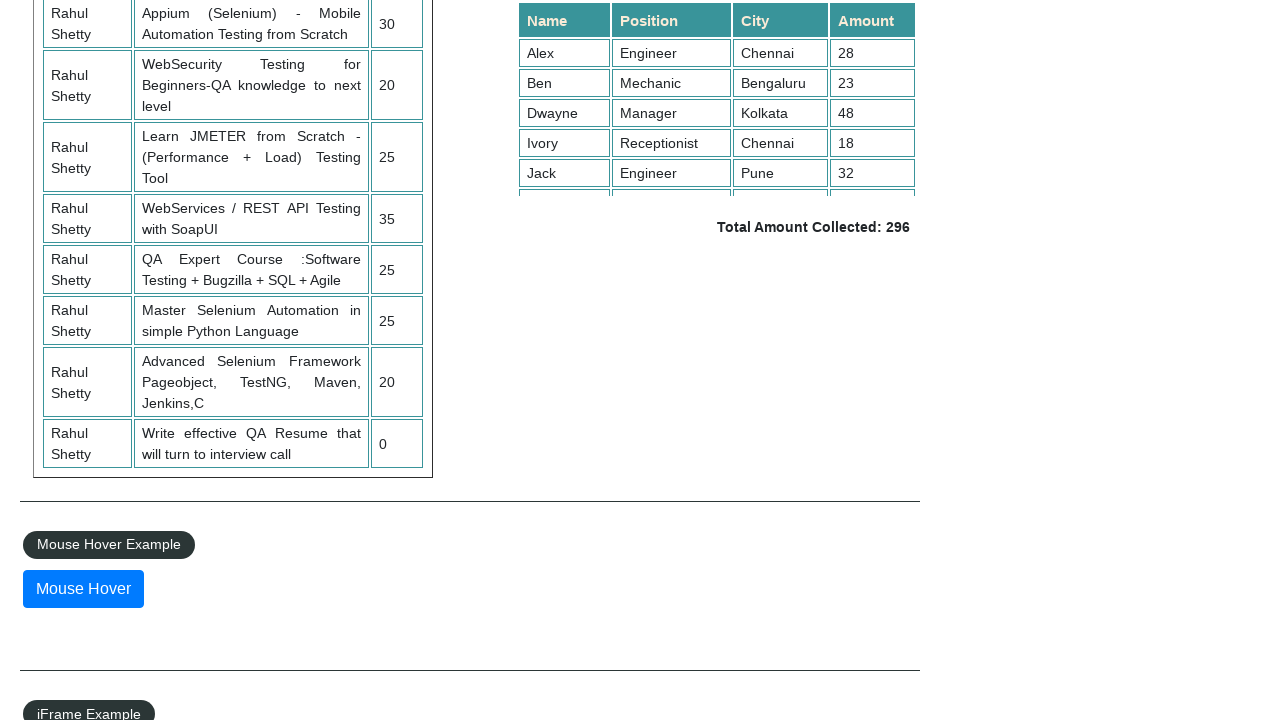

Calculated sum of amounts: 296
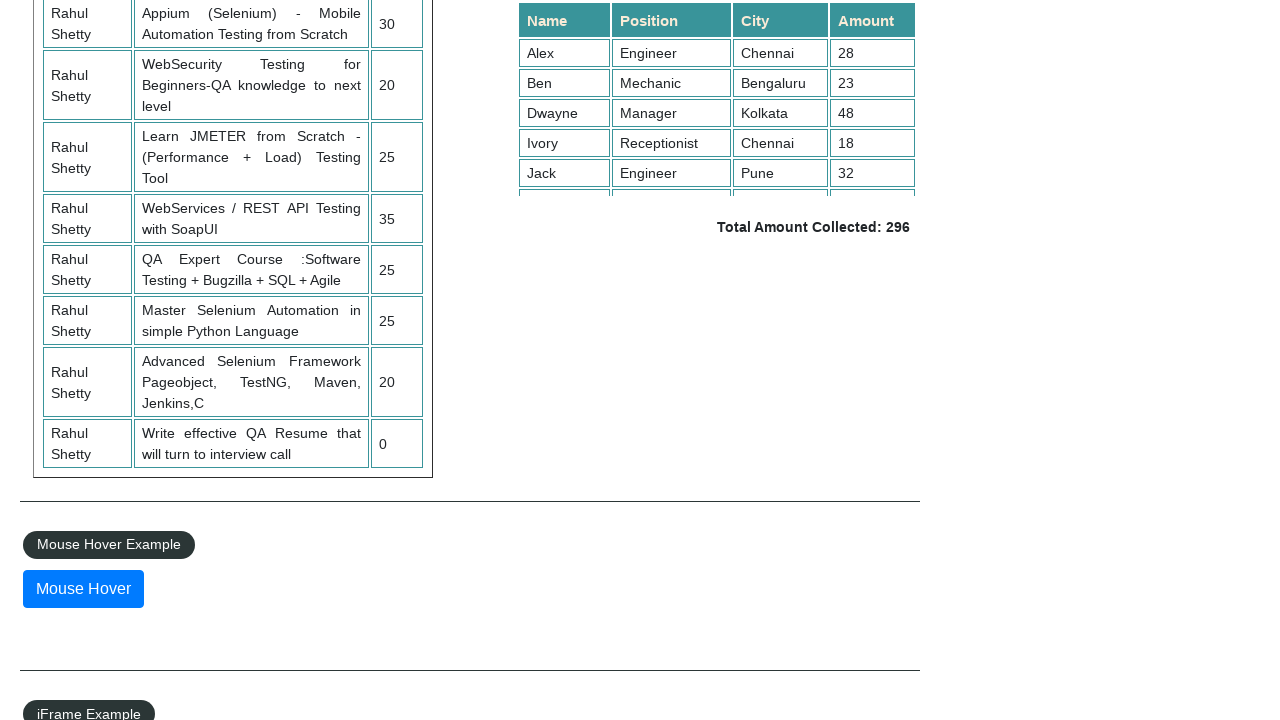

Retrieved displayed total amount text
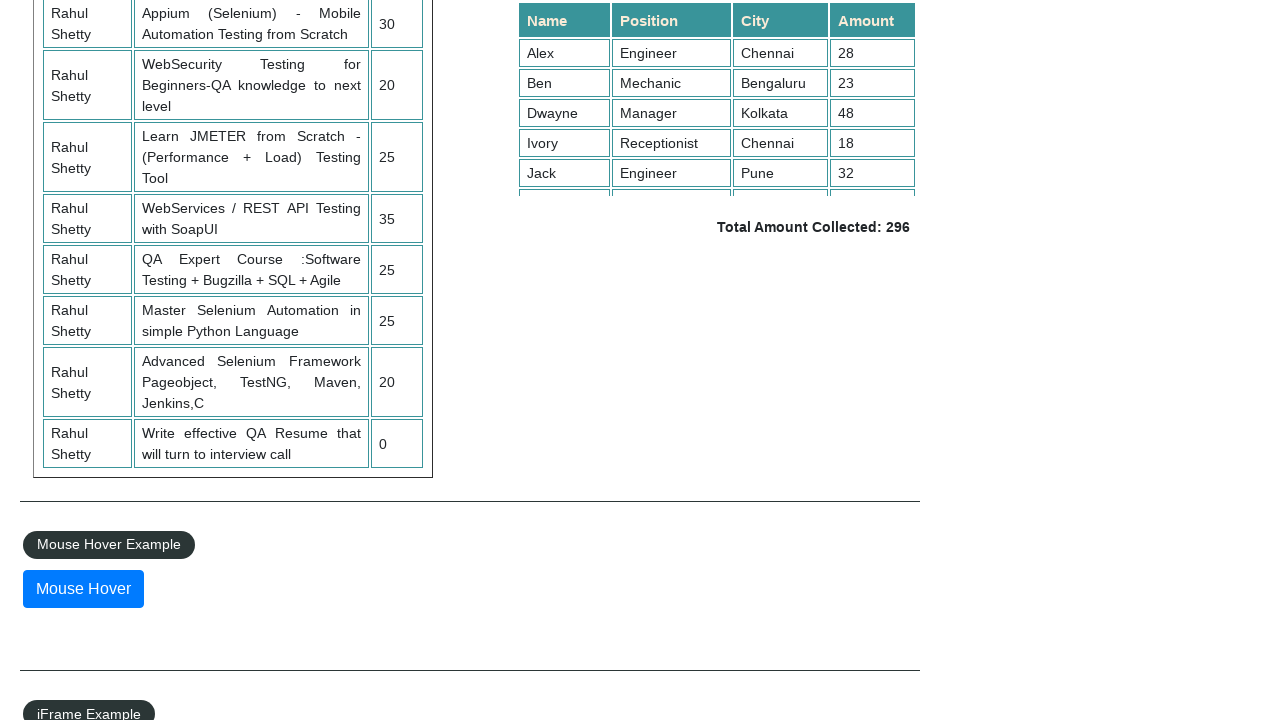

Parsed displayed total: 296, Calculated total: 296, Match: True
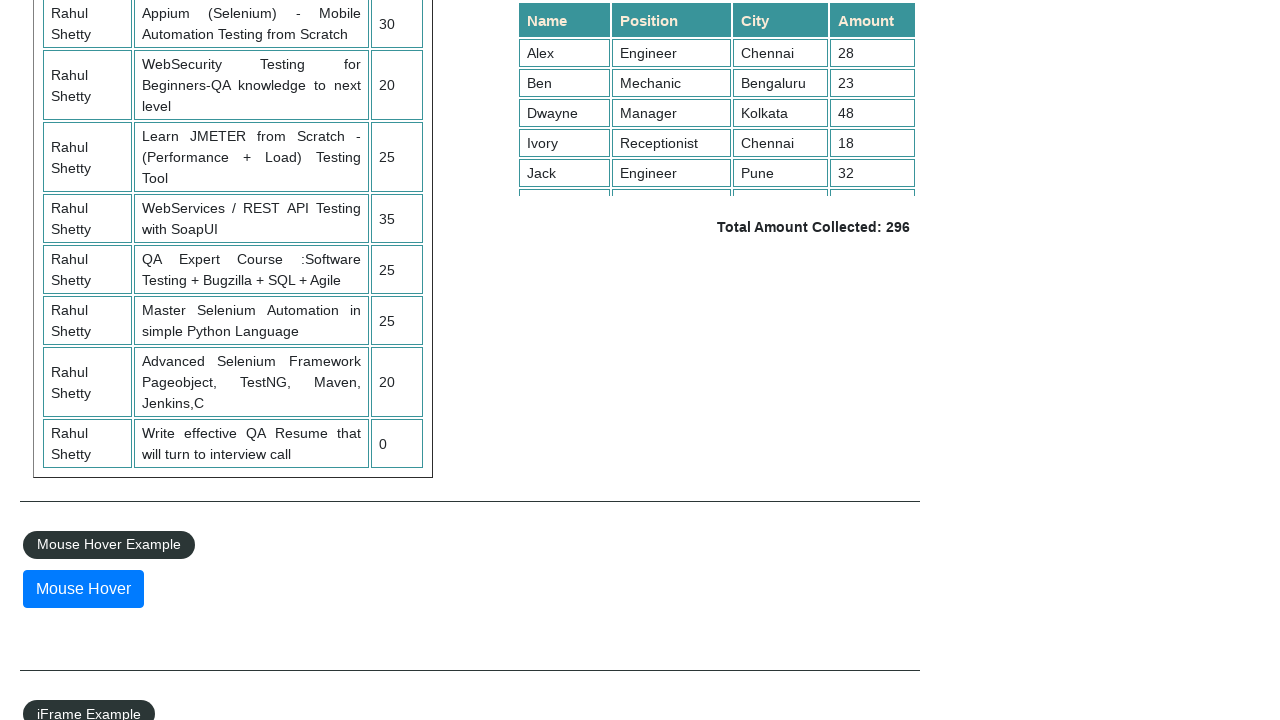

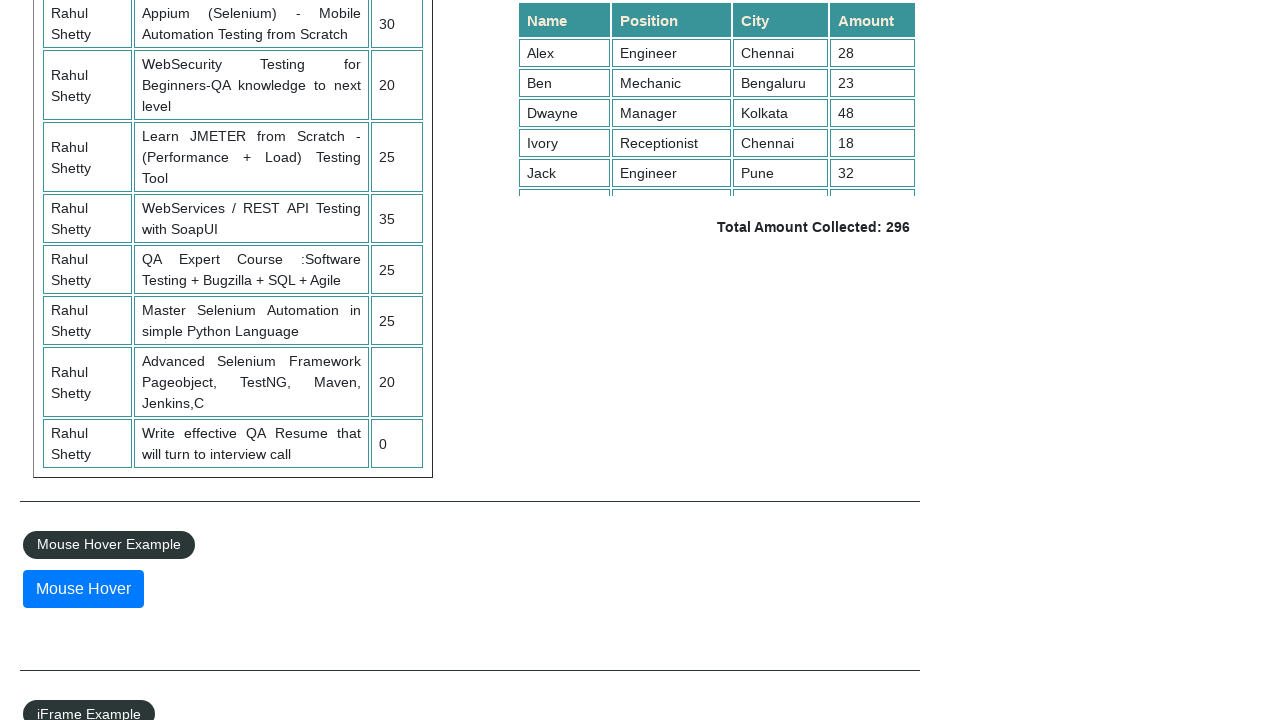